Tests drag and drop functionality by dragging an element from source to target location within an iframe

Starting URL: https://jqueryui.com/droppable/

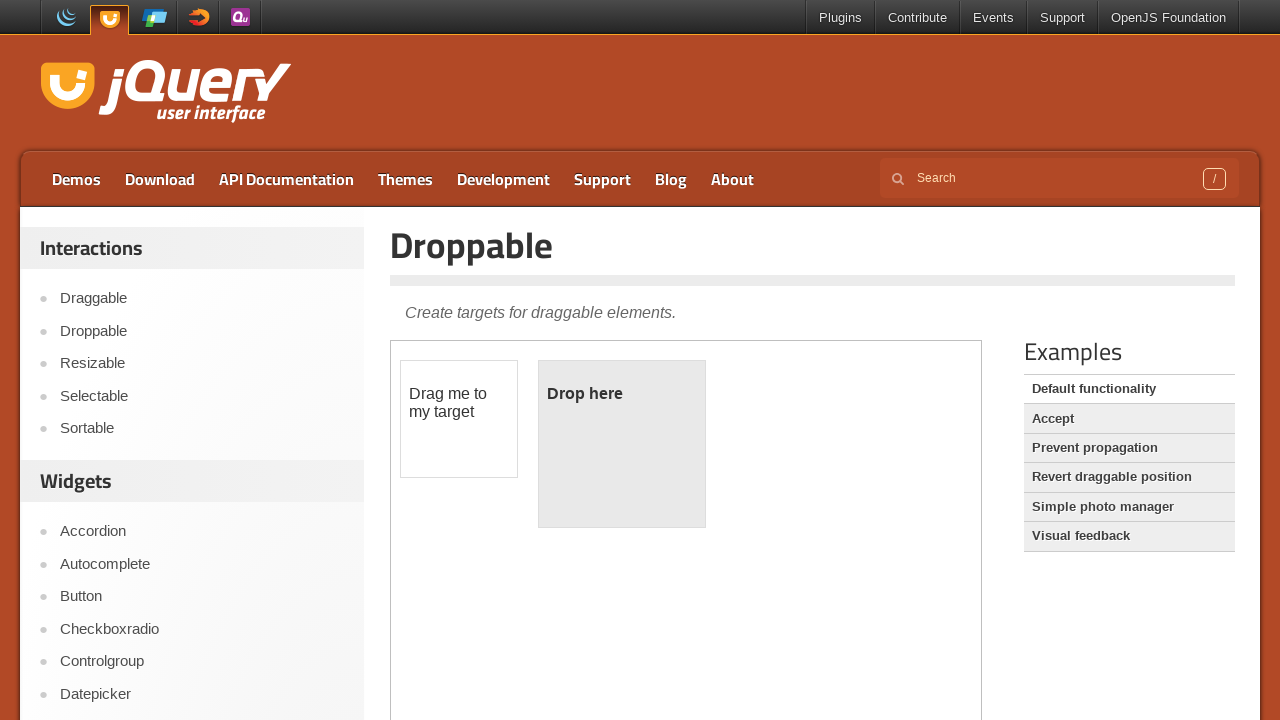

Located the first iframe containing drag and drop demo
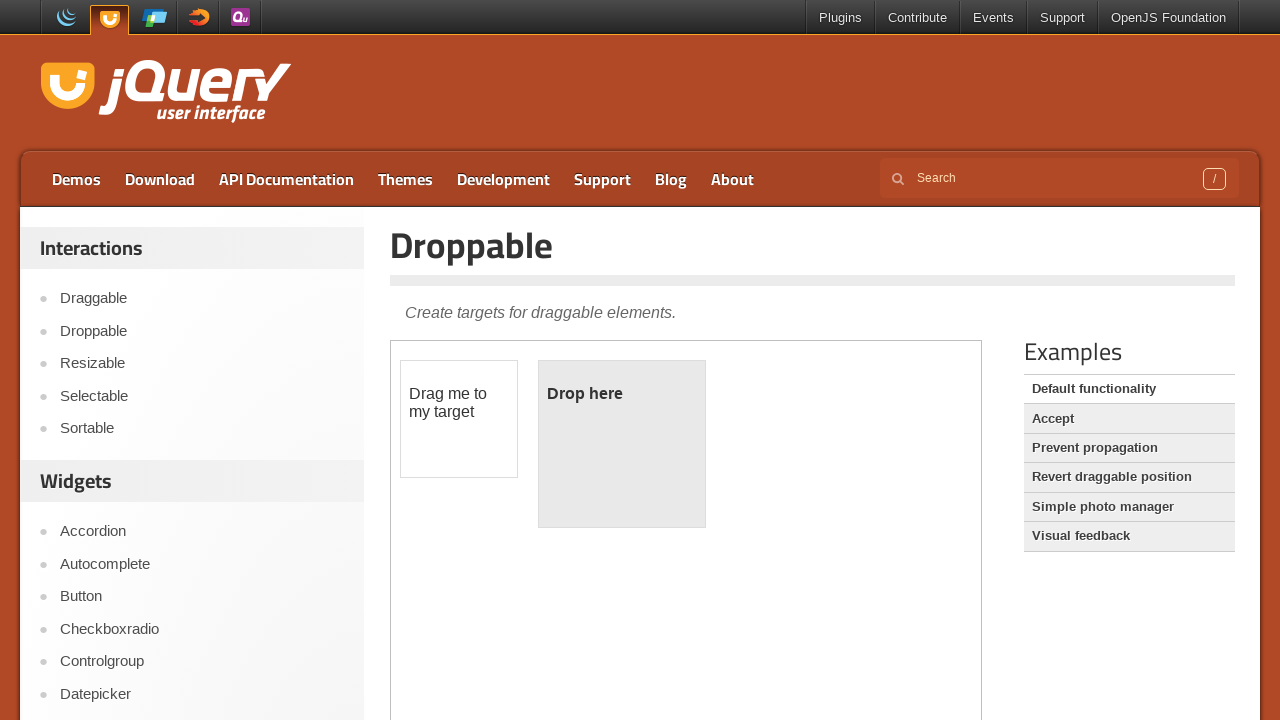

Located draggable element with id 'draggable'
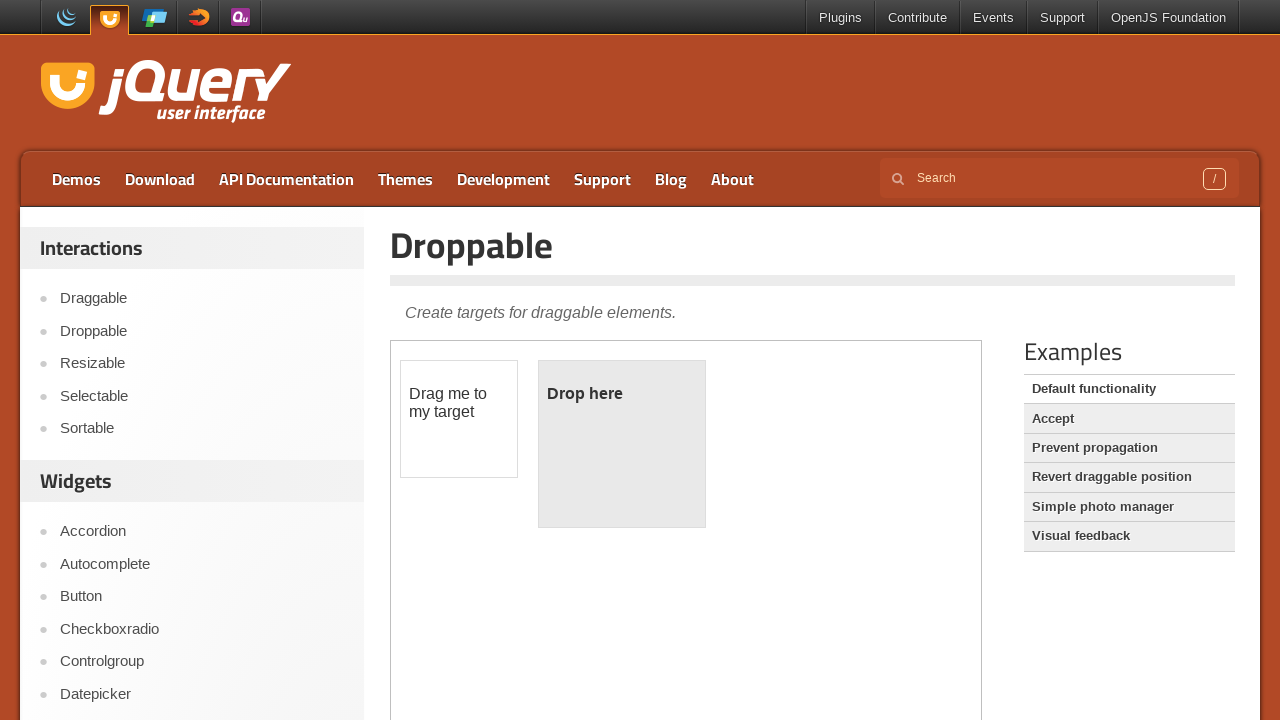

Located droppable target element with id 'droppable'
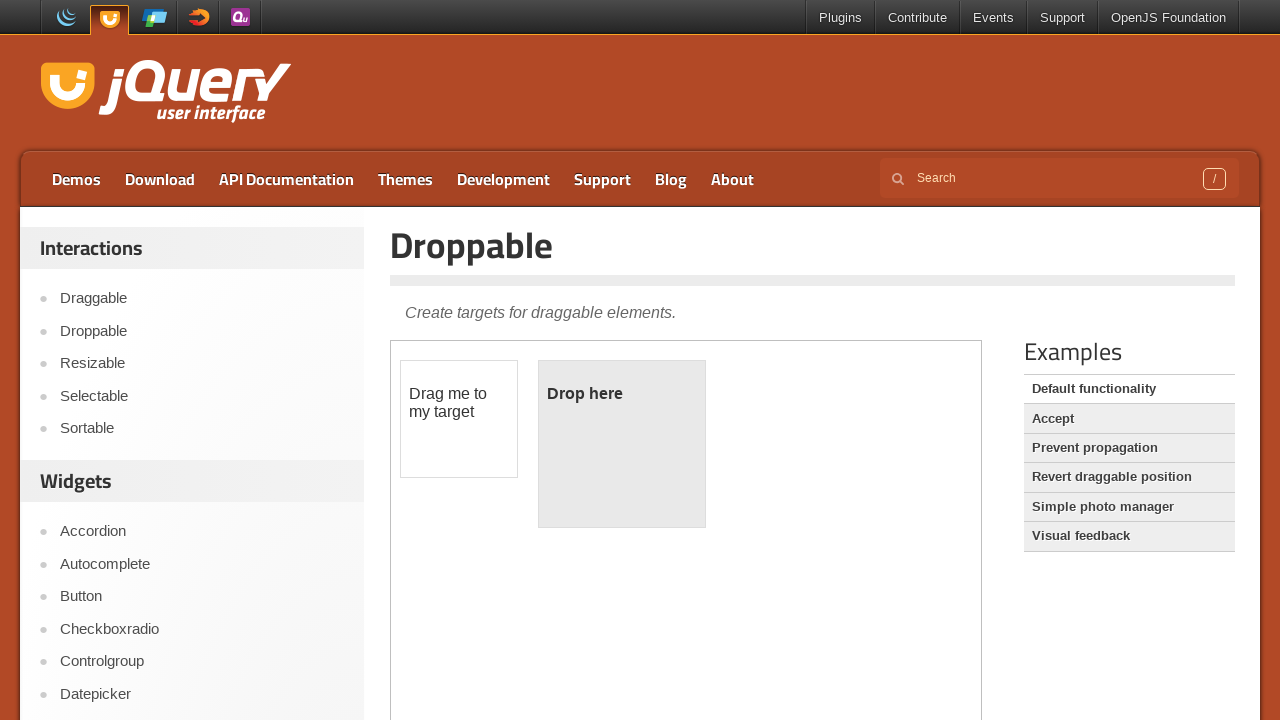

Dragged draggable element to droppable target at (622, 444)
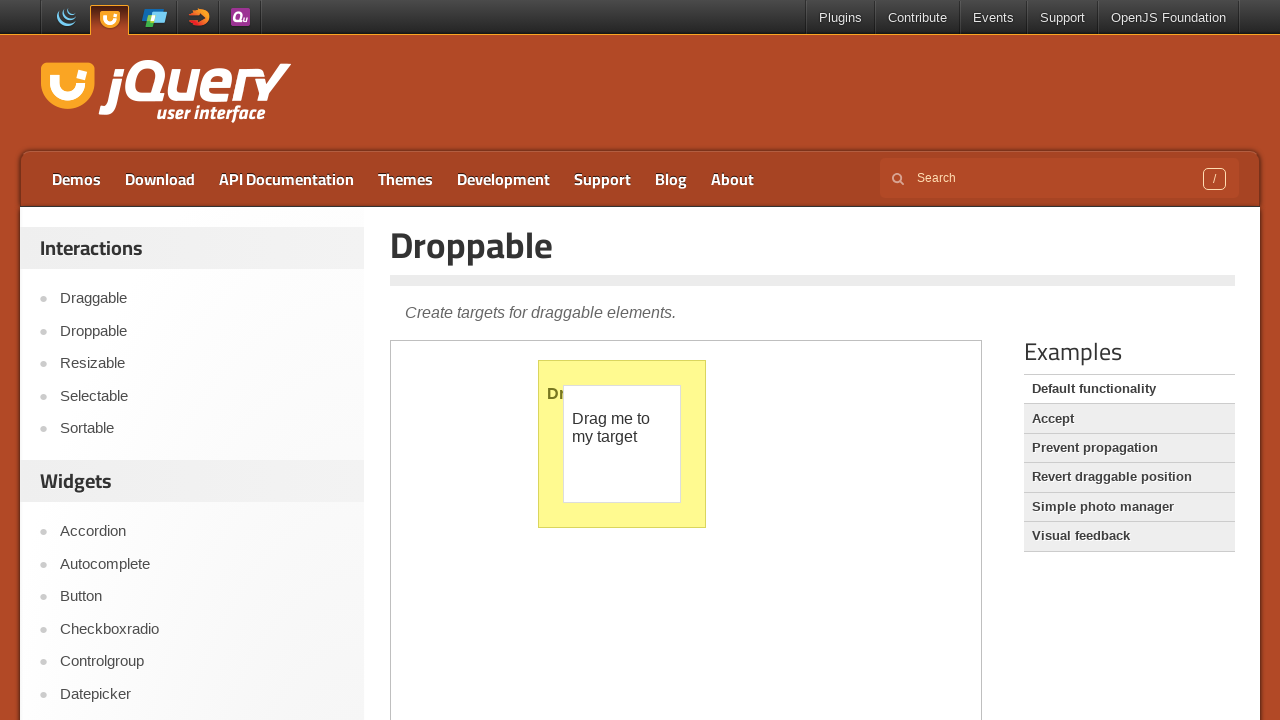

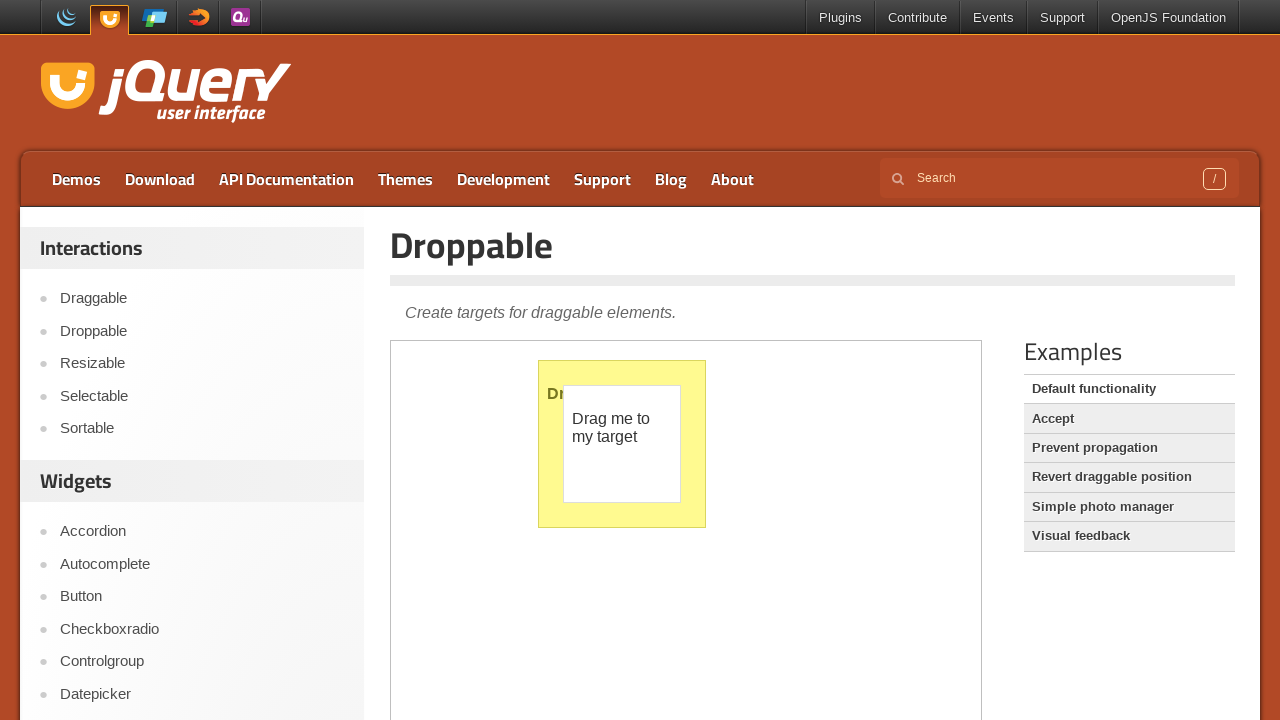